Navigates through multiple pages of quotes by clicking the Next button 5 times to test pagination functionality

Starting URL: http://quotes.toscrape.com/

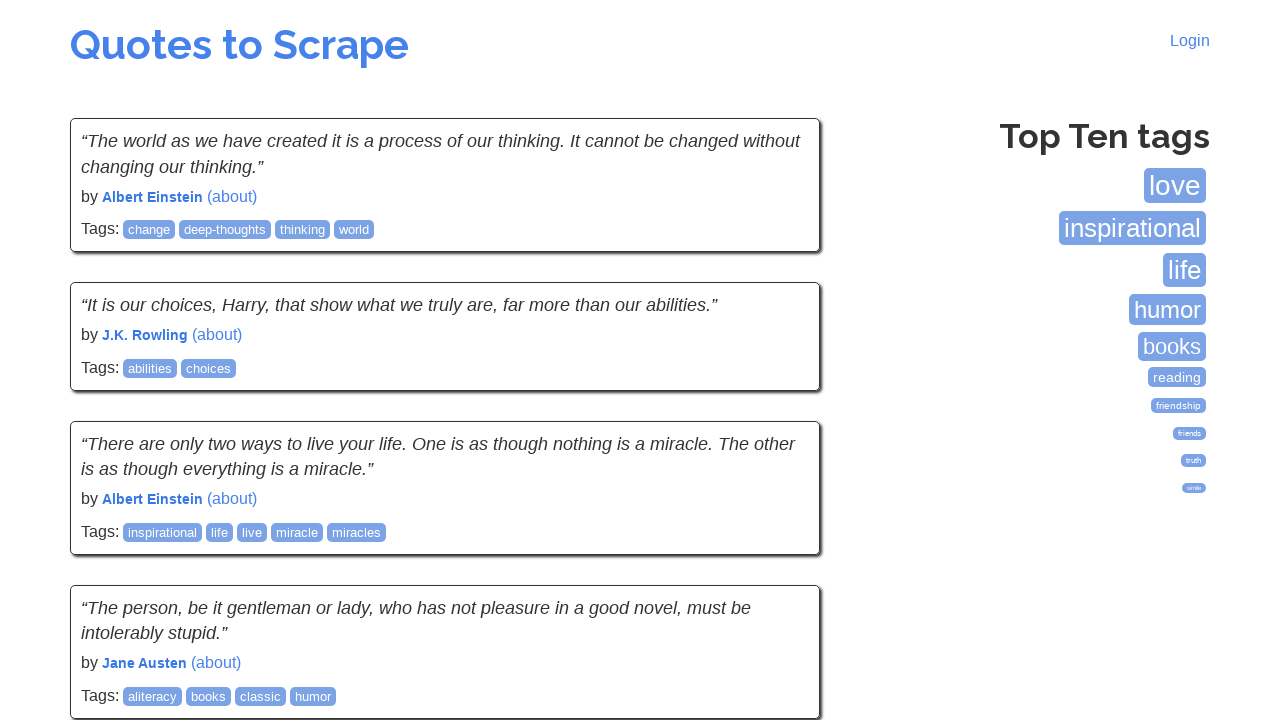

Waited for quotes to load on the first page
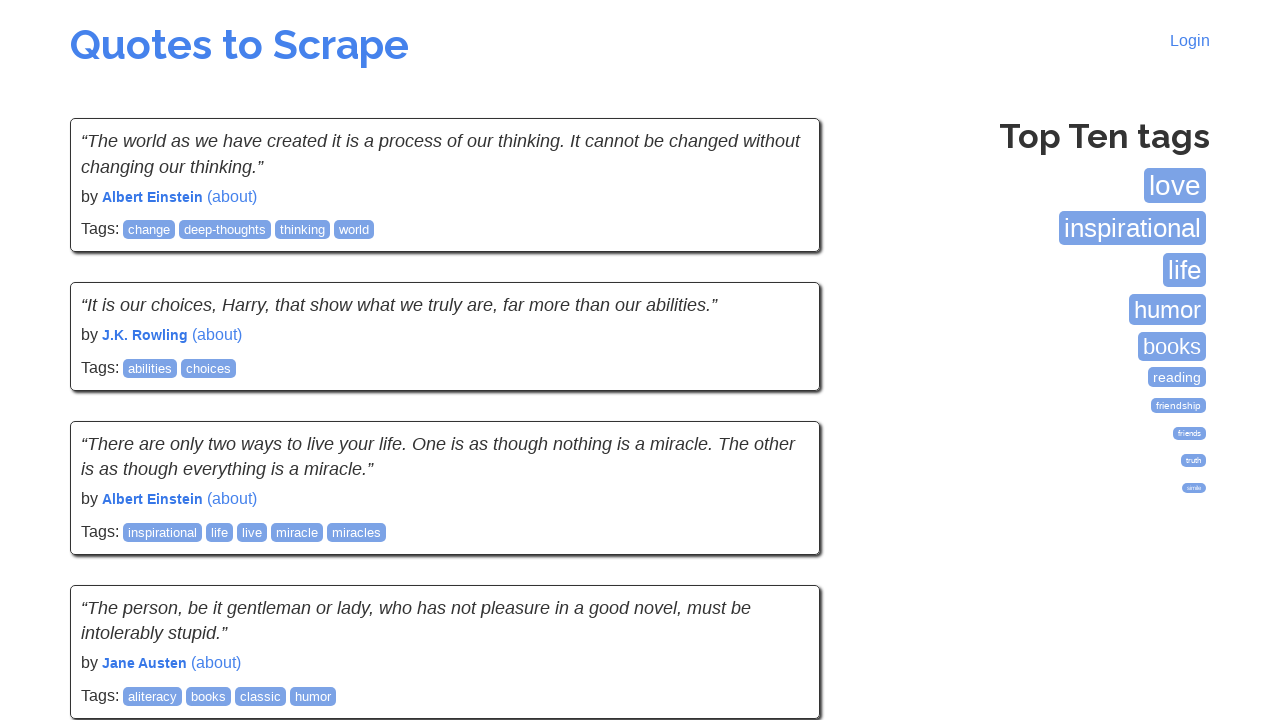

Clicked the Next button to navigate to the next page of quotes at (778, 542) on a:has-text('Next')
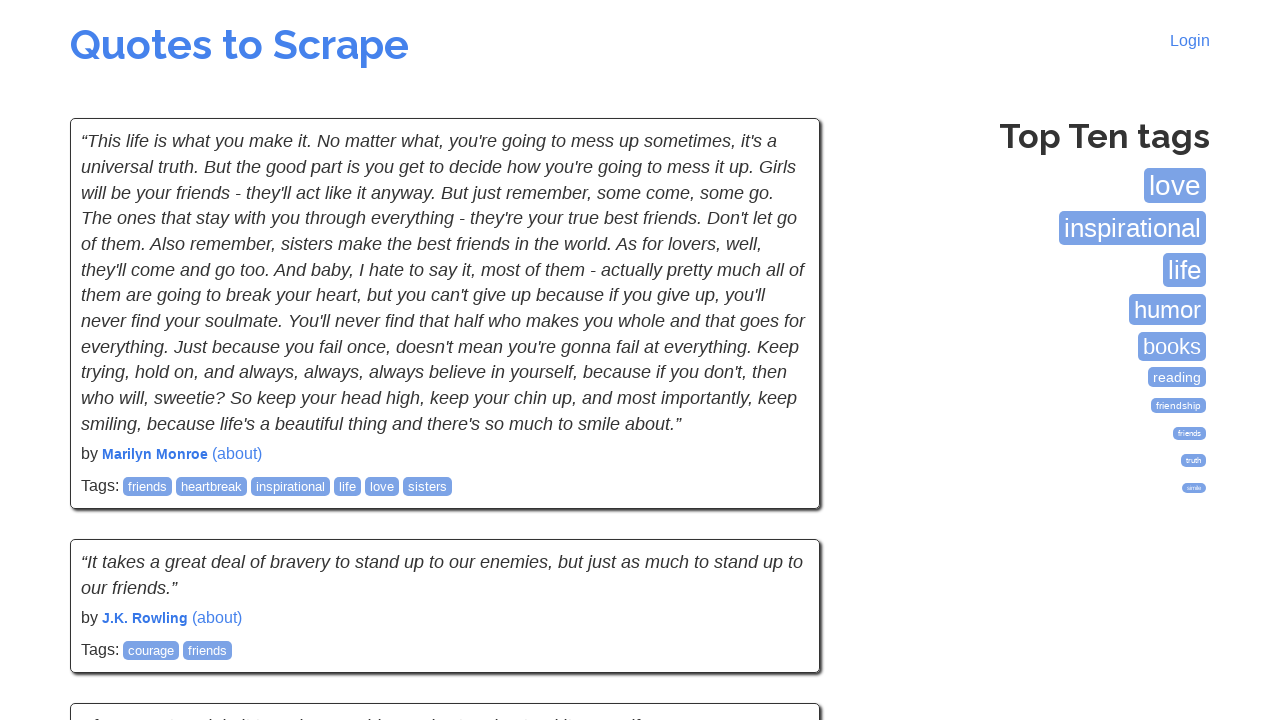

Waited for quotes to load on the new page
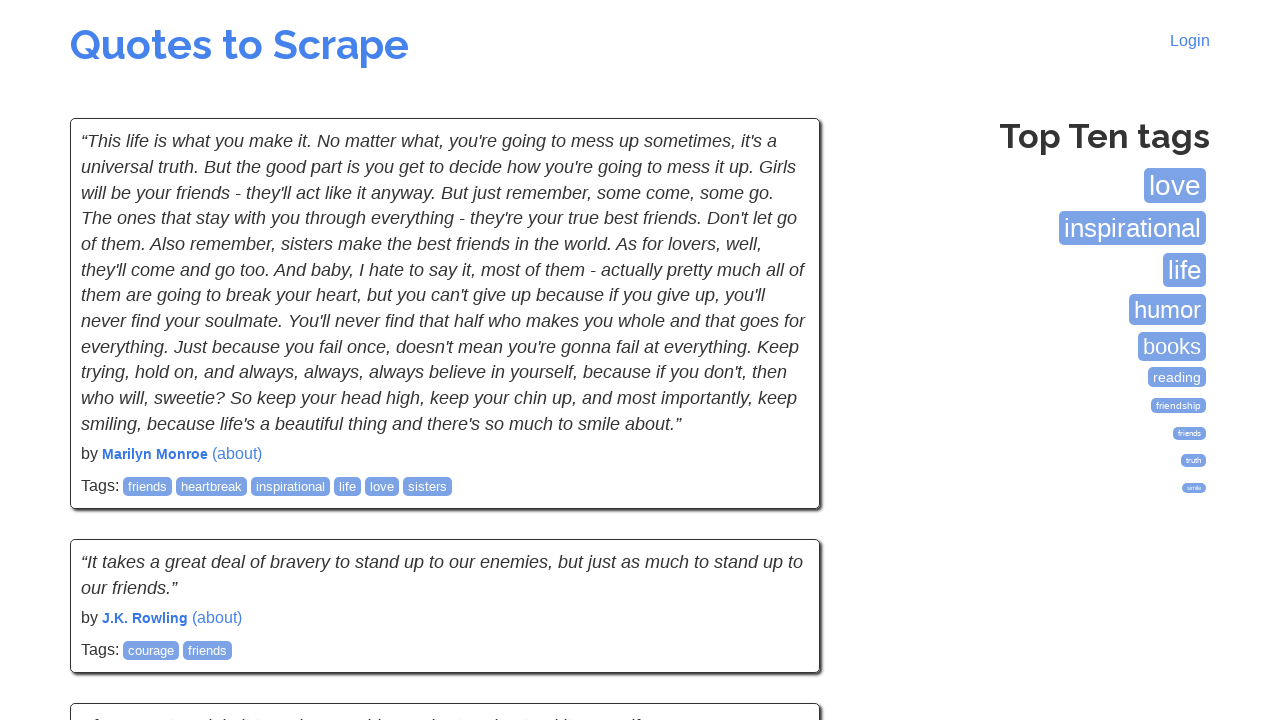

Clicked the Next button to navigate to the next page of quotes at (778, 542) on a:has-text('Next')
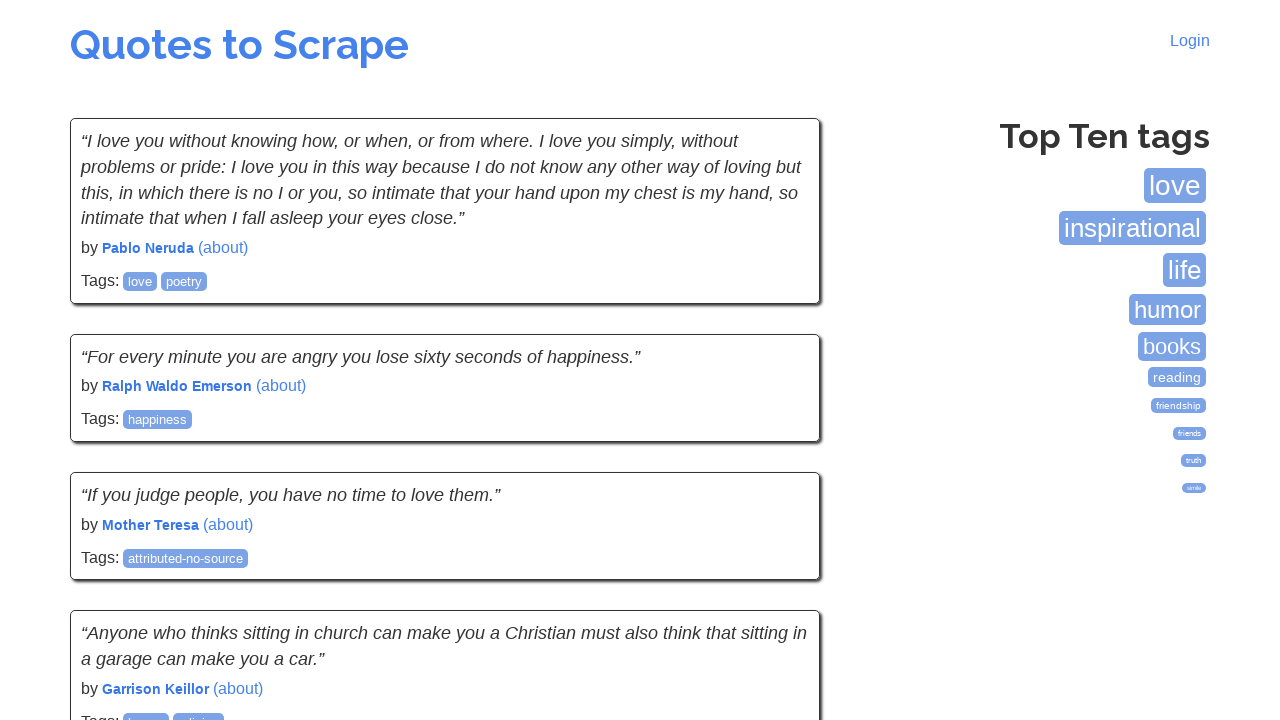

Waited for quotes to load on the new page
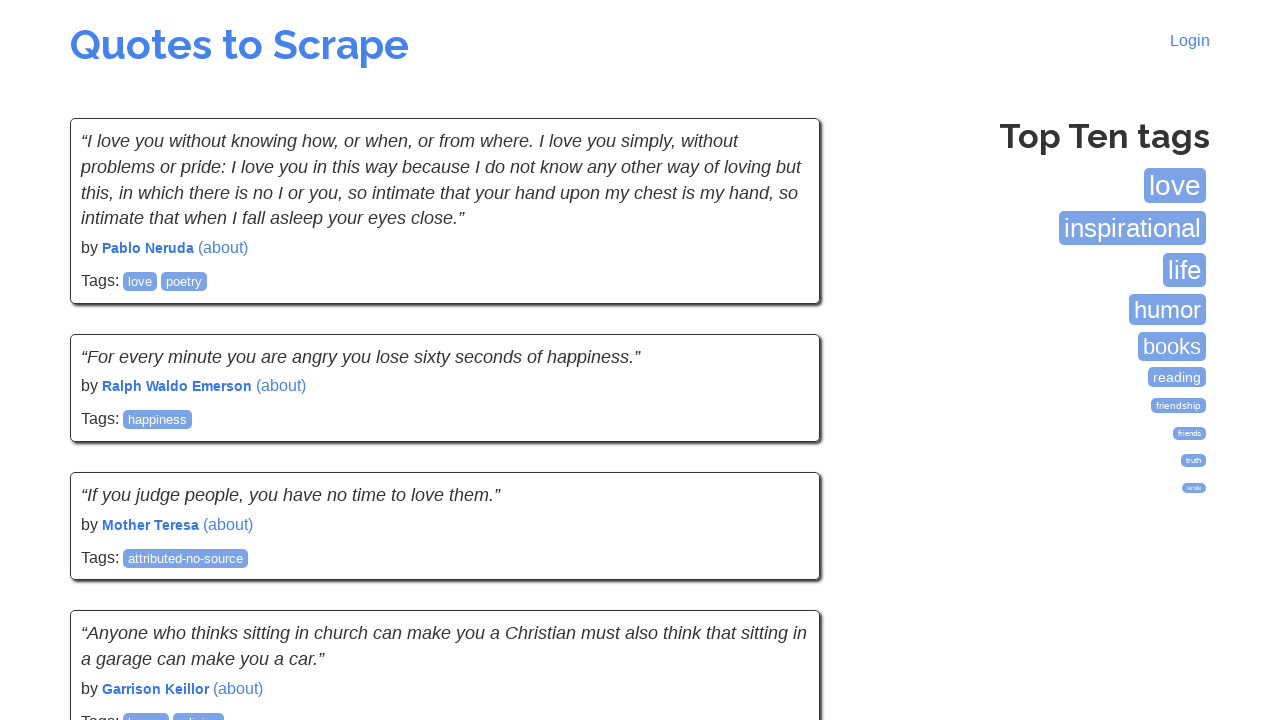

Clicked the Next button to navigate to the next page of quotes at (778, 542) on a:has-text('Next')
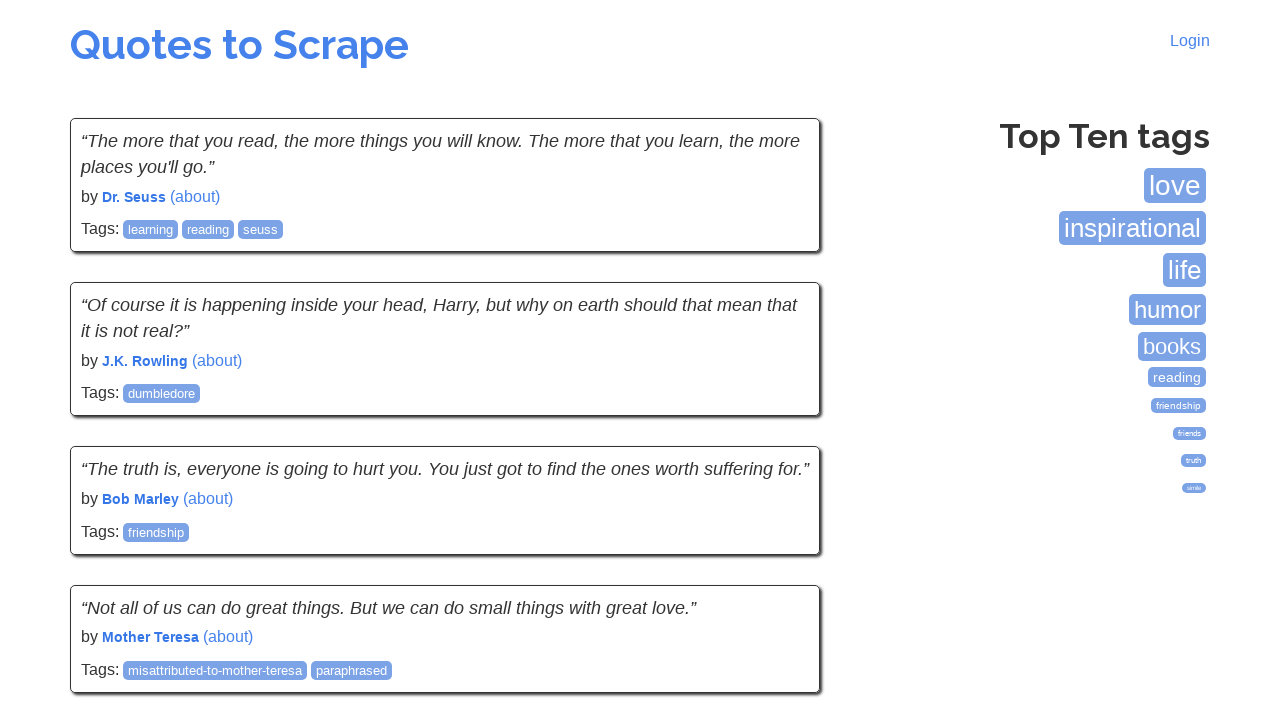

Waited for quotes to load on the new page
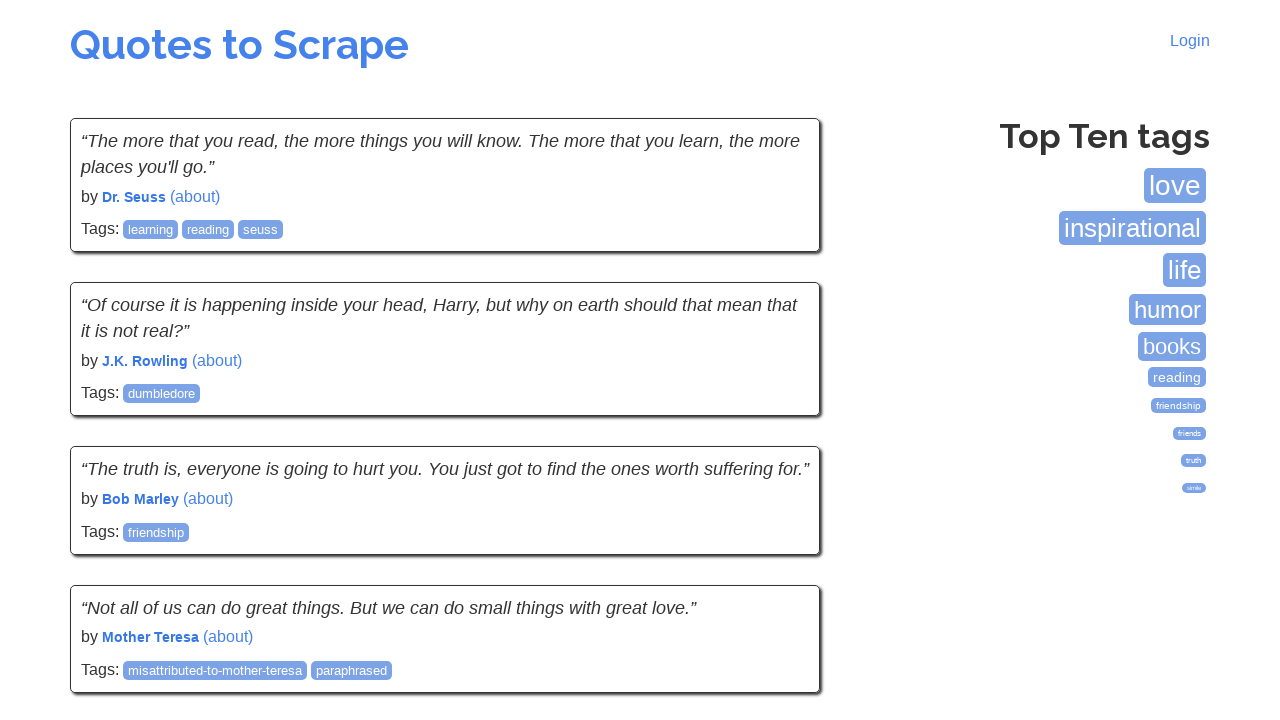

Clicked the Next button to navigate to the next page of quotes at (778, 542) on a:has-text('Next')
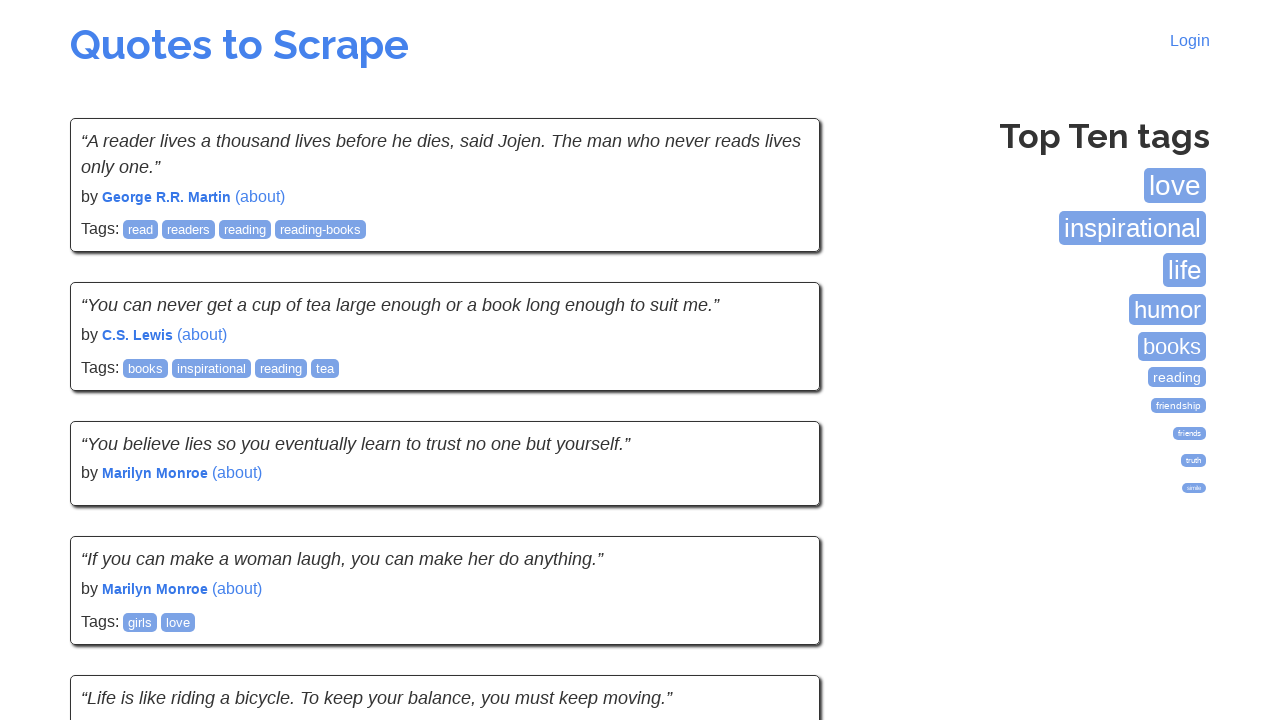

Waited for quotes to load on the new page
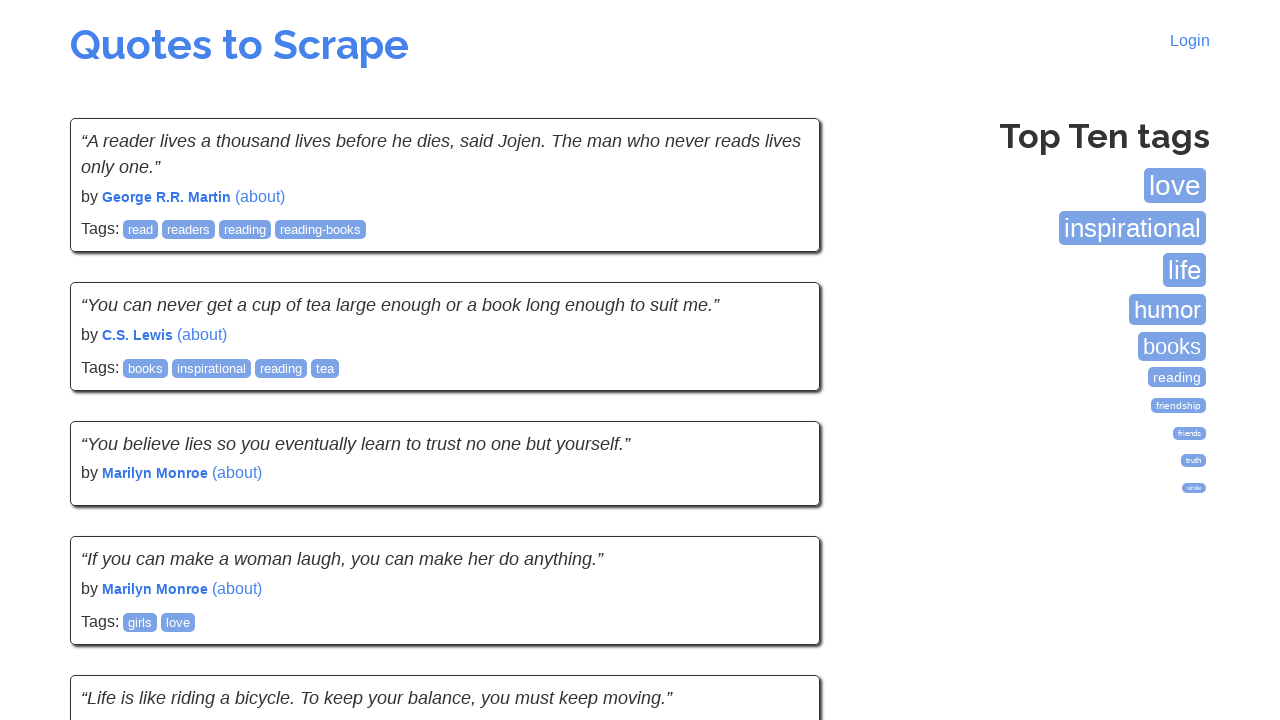

Clicked the Next button to navigate to the next page of quotes at (778, 541) on a:has-text('Next')
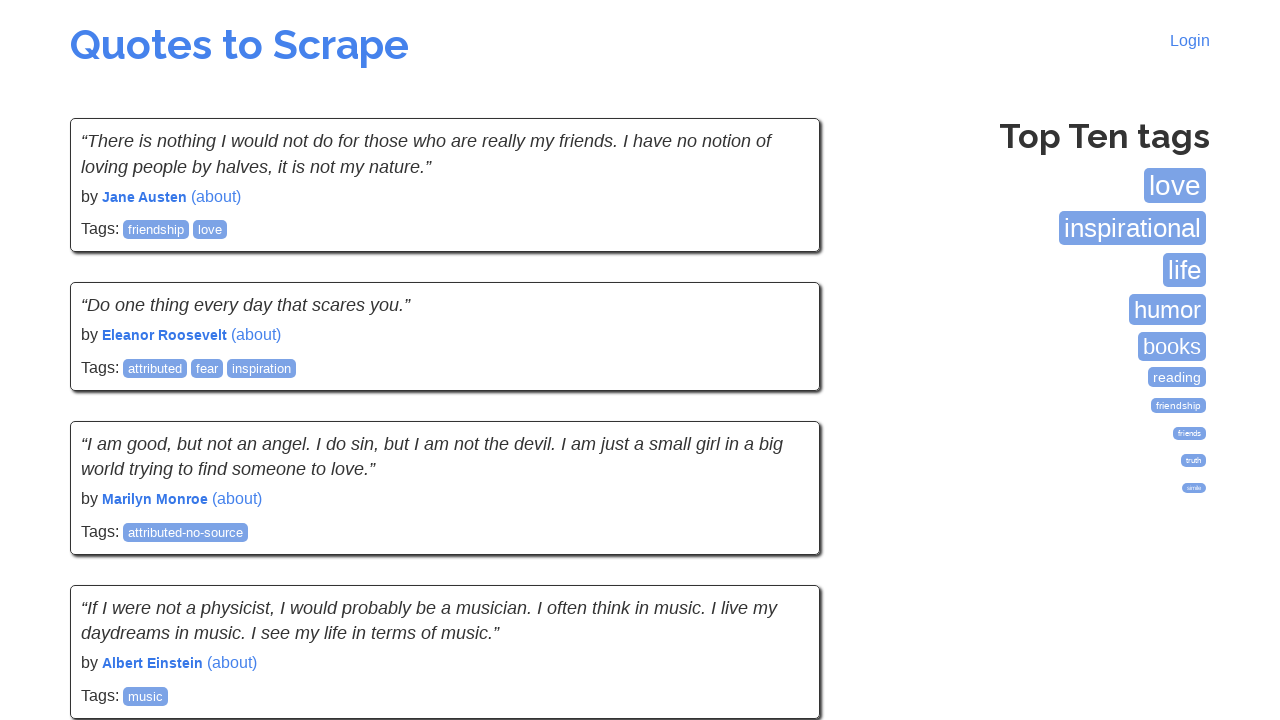

Waited for quotes to load on the new page
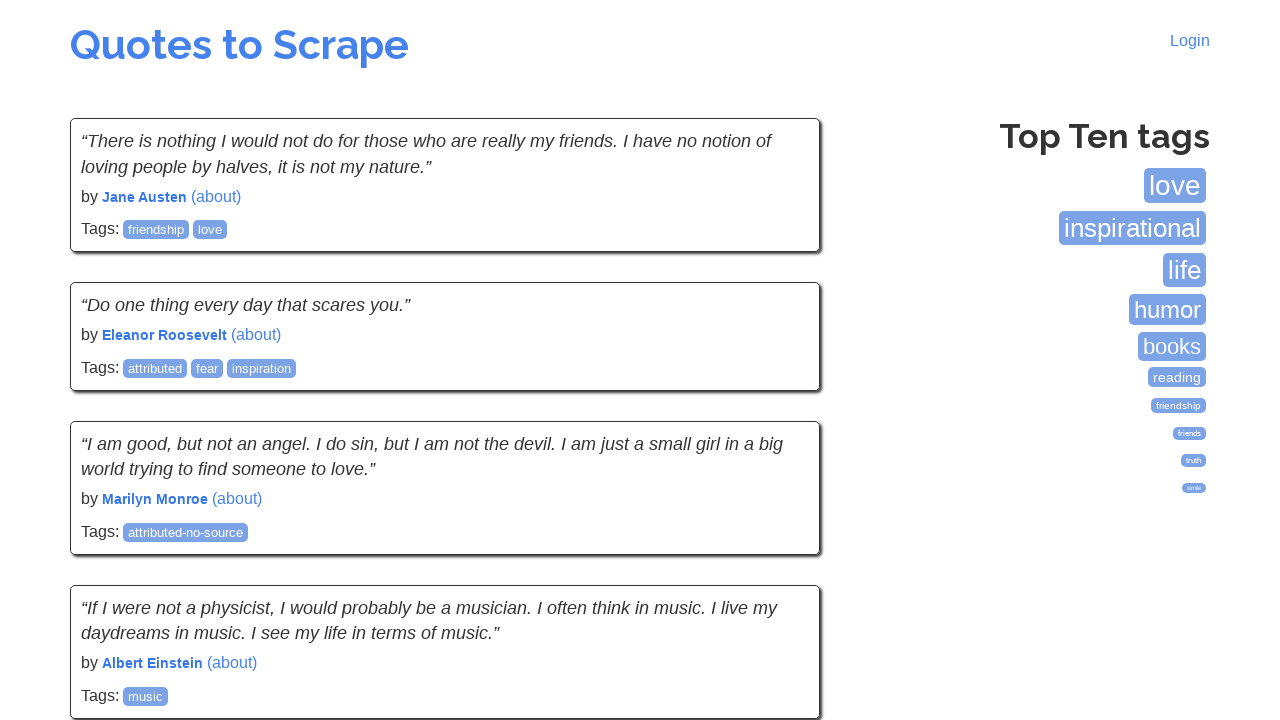

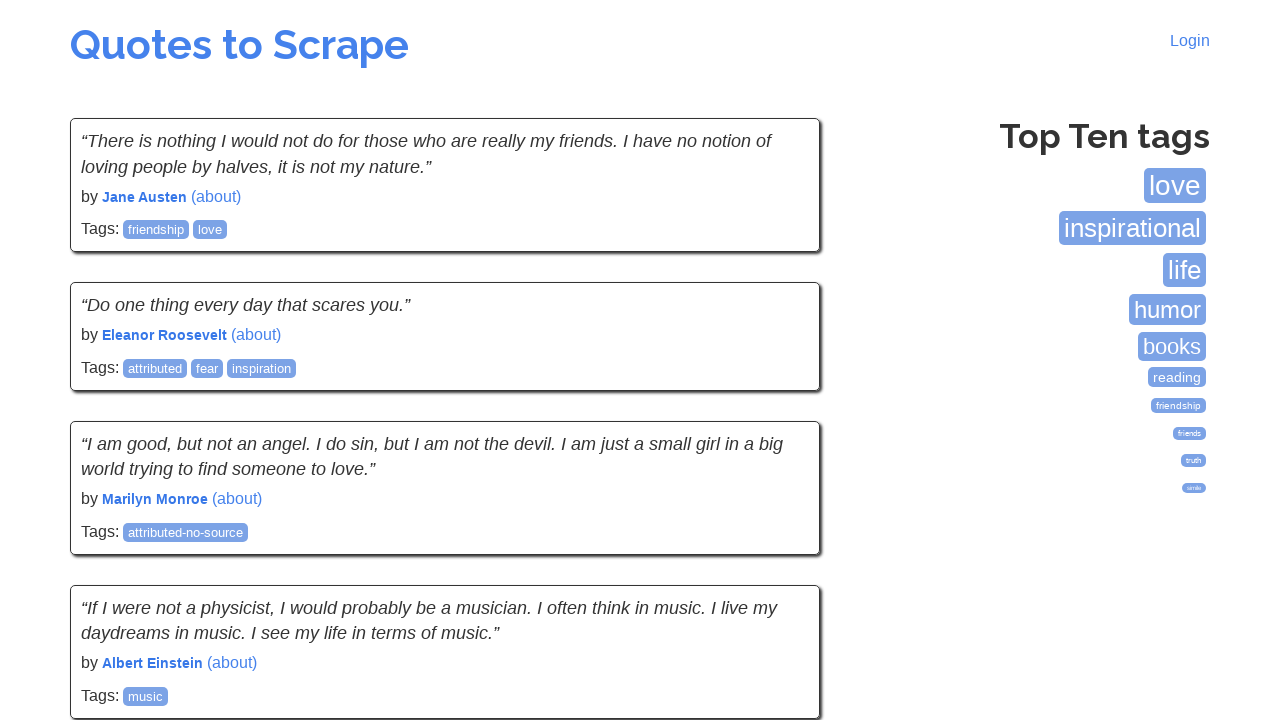